Tests browser navigational commands by navigating between two URLs, going back, forward, and refreshing the page to verify navigation functionality.

Starting URL: https://demo.nopcommerce.com/register

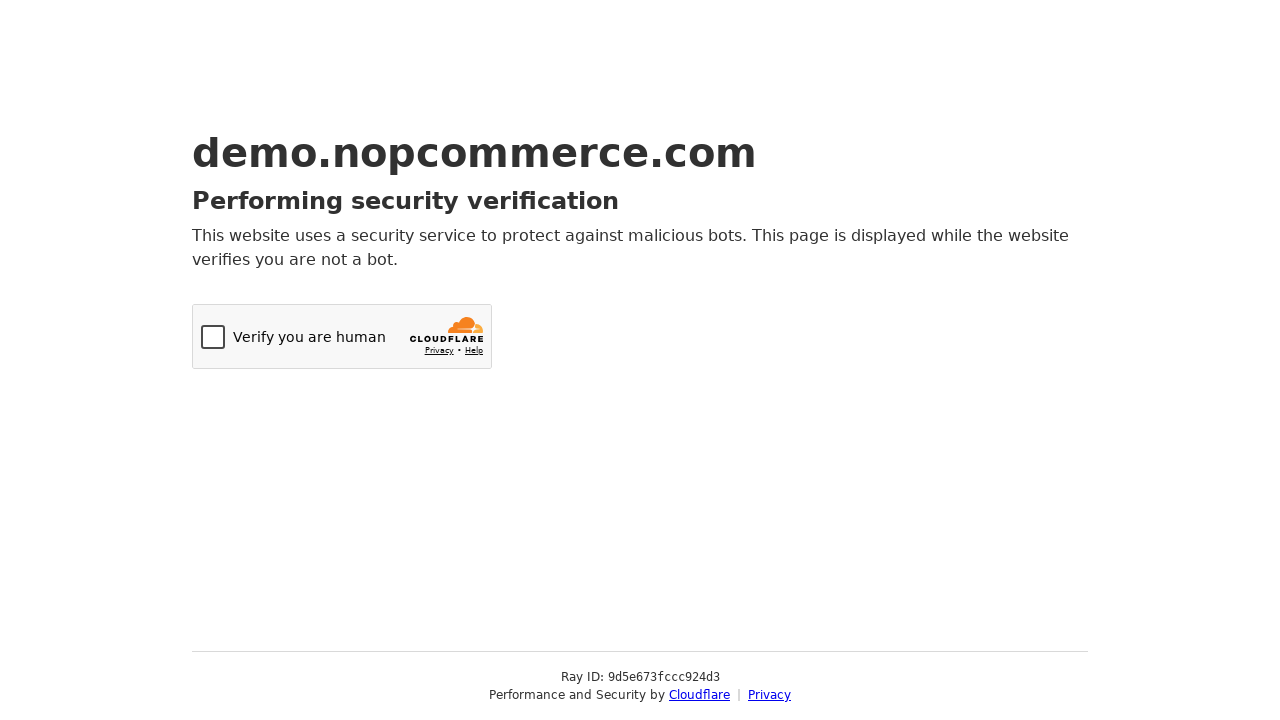

Navigated to OrangeHRM login page
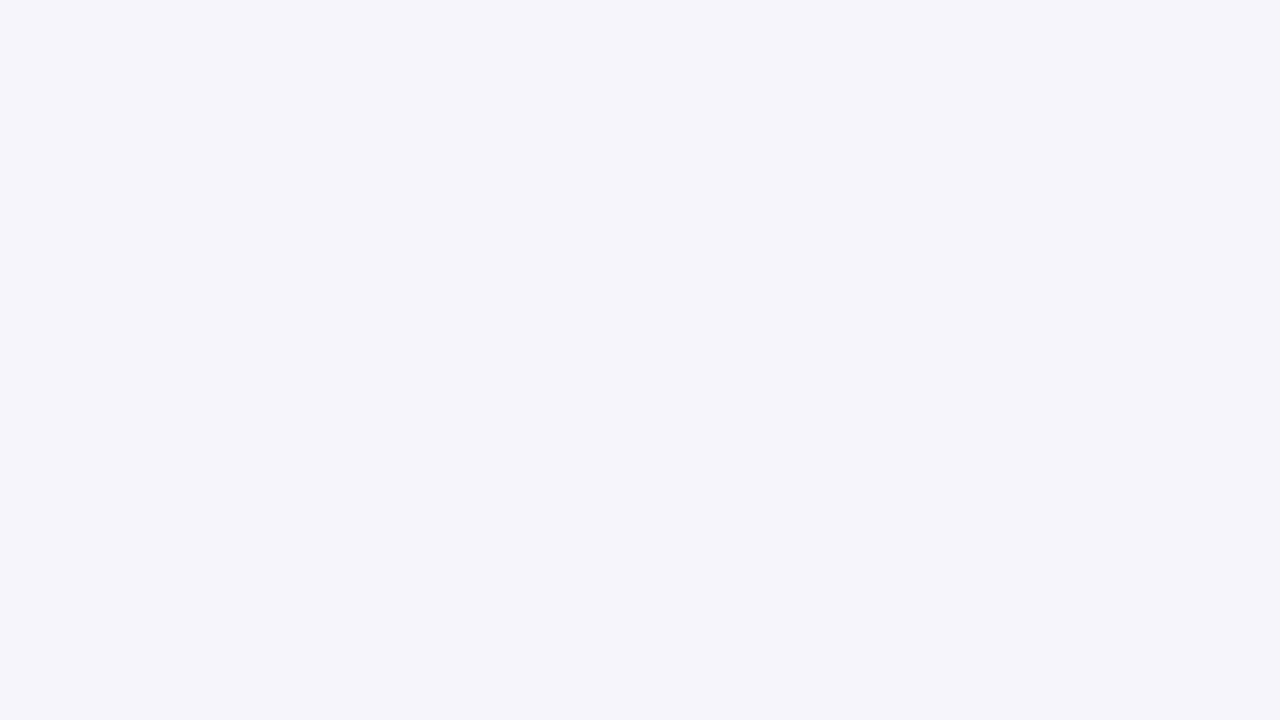

Navigated back to previous page
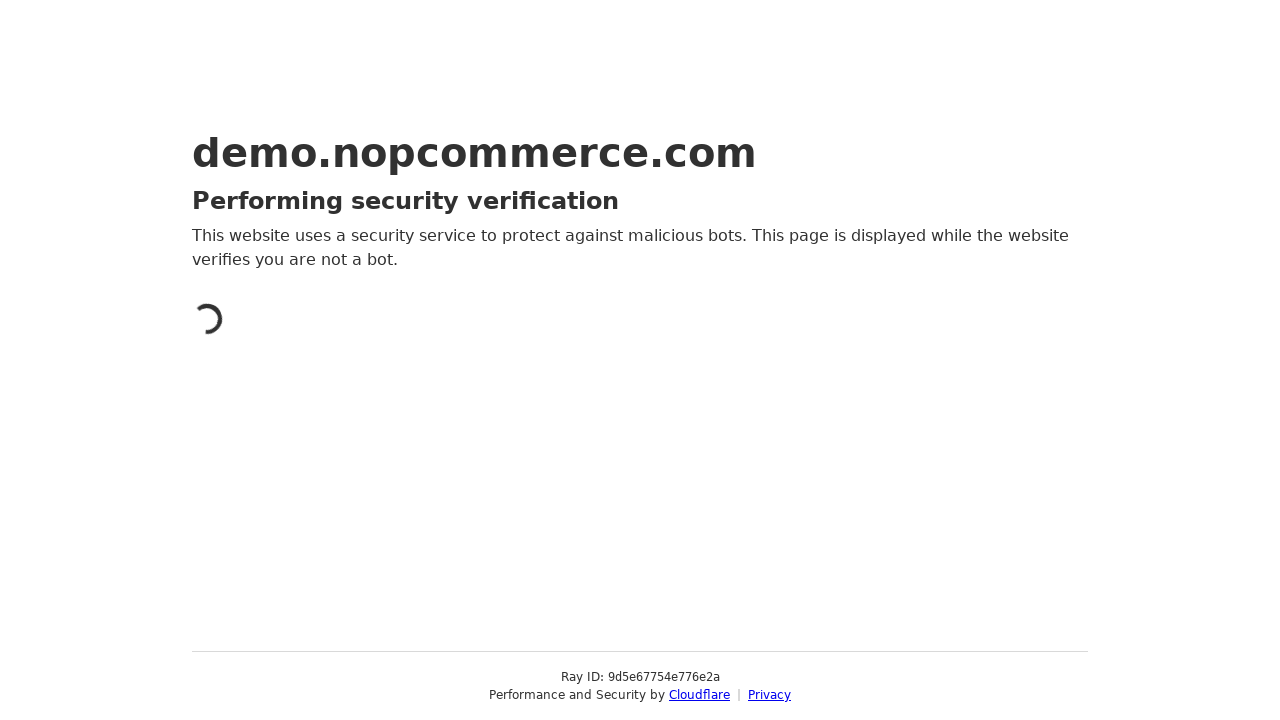

Verified we're back at nopcommerce register page
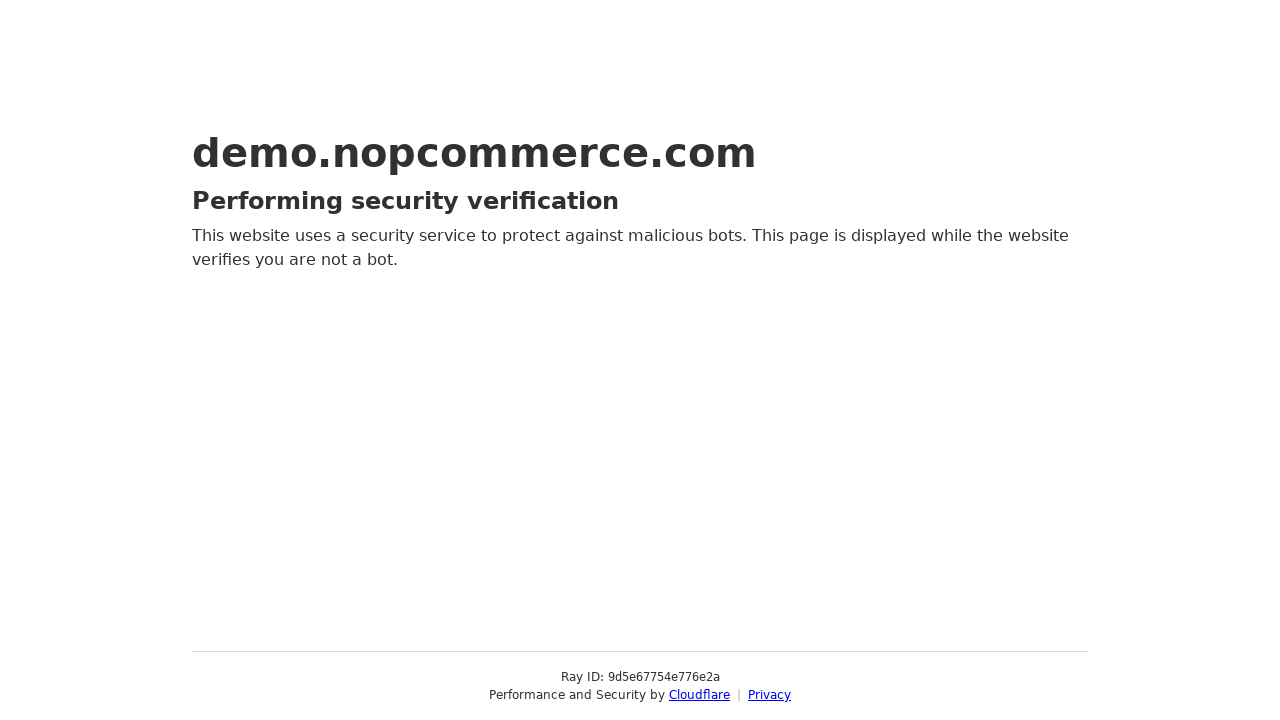

Navigated forward to OrangeHRM login page
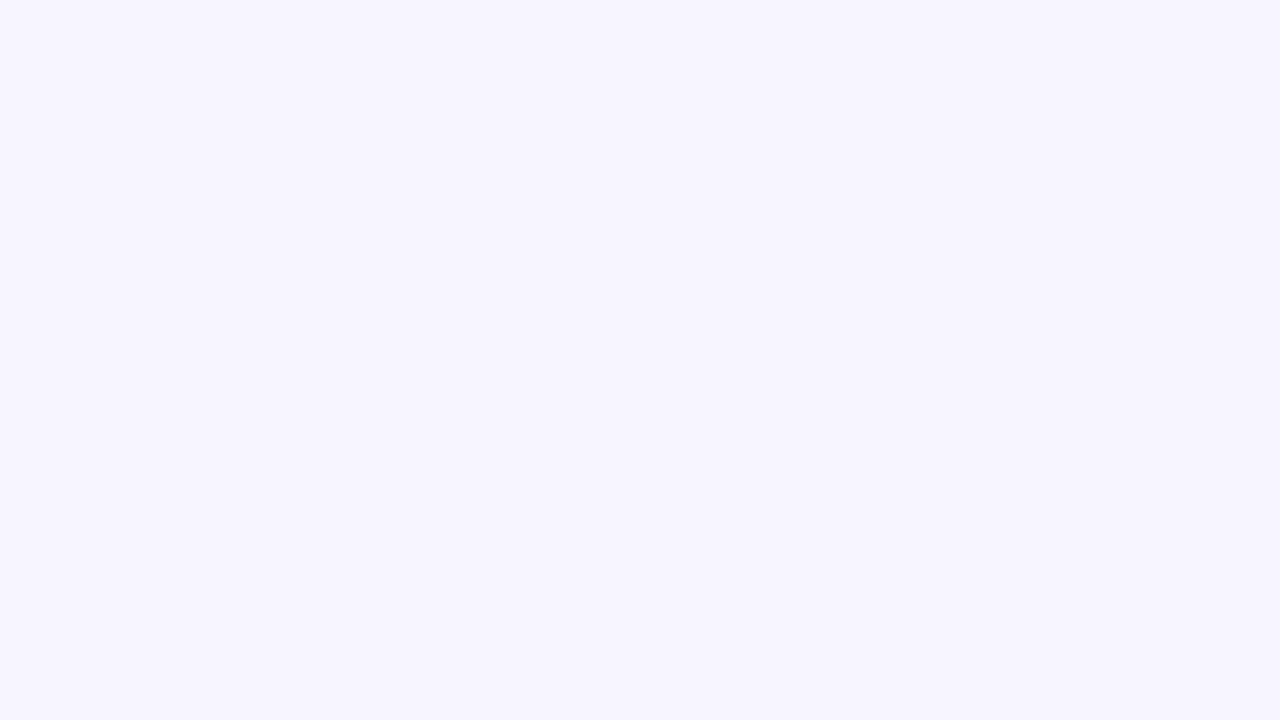

Verified we're at OrangeHRM login page
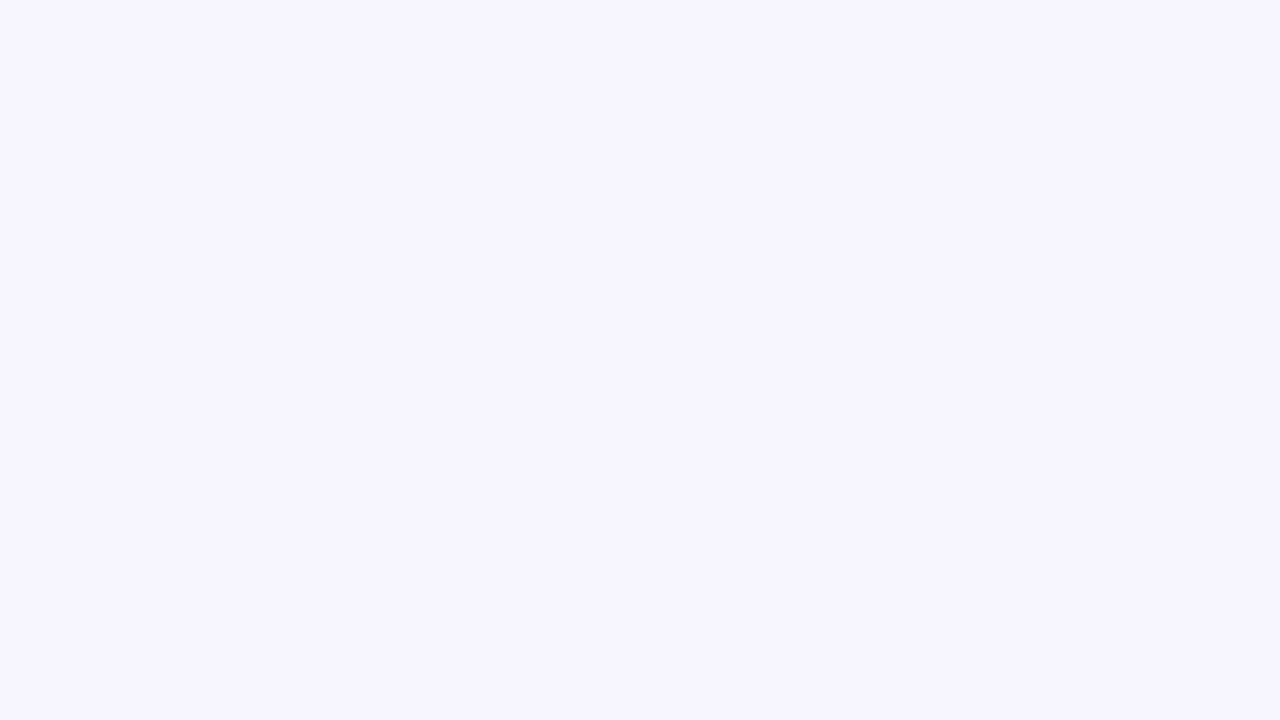

Refreshed the current page
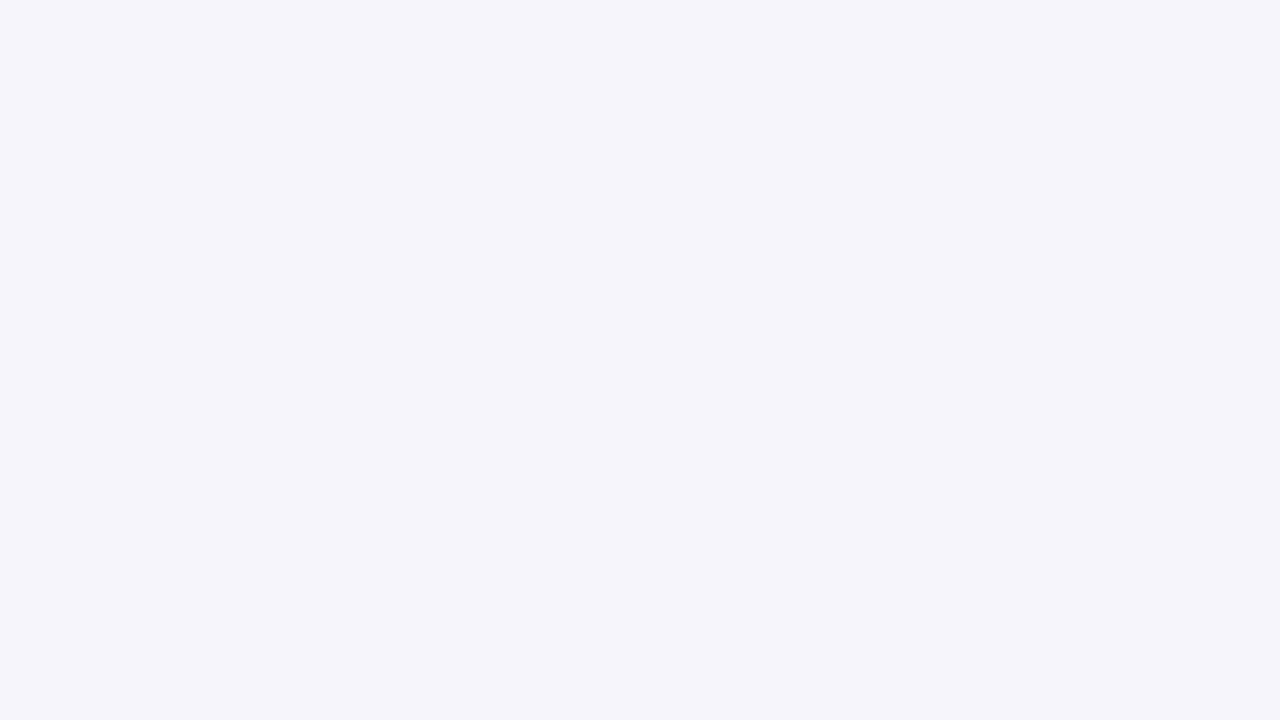

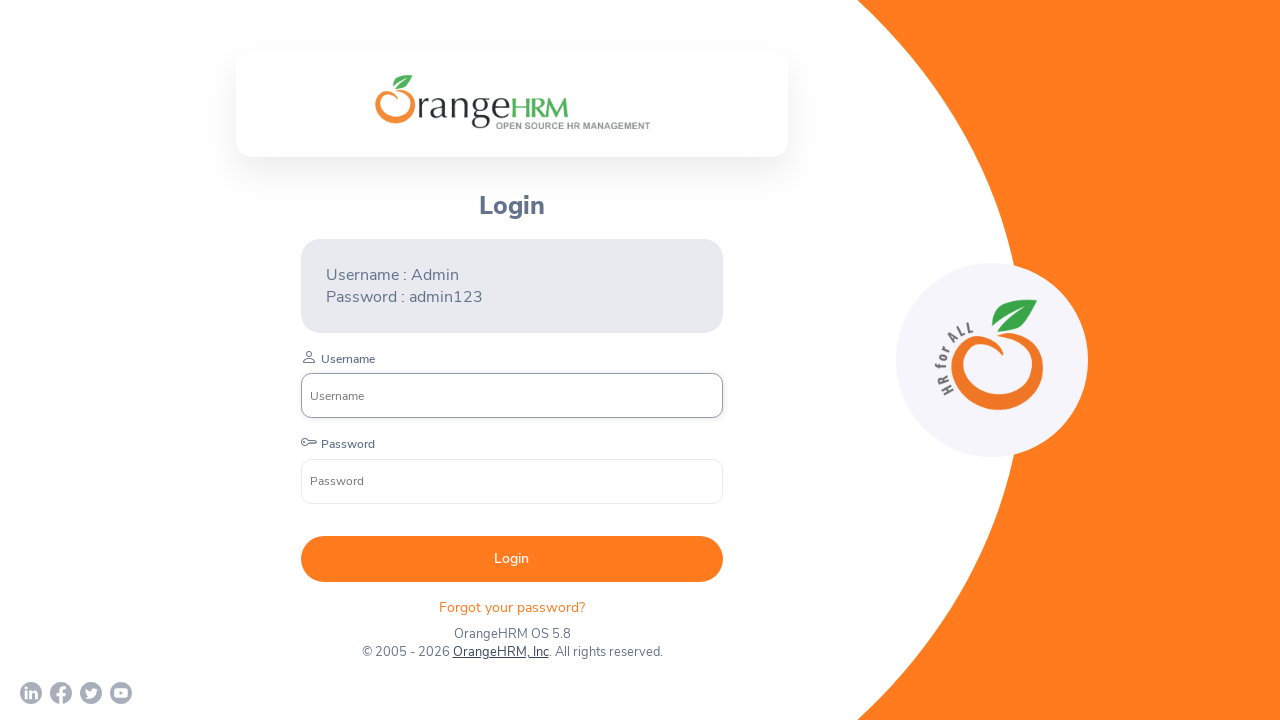